Tests multiple tab handling by opening YouTube in the main tab, then opening a new browser tab and navigating to Flipkart homepage

Starting URL: https://www.youtube.com/

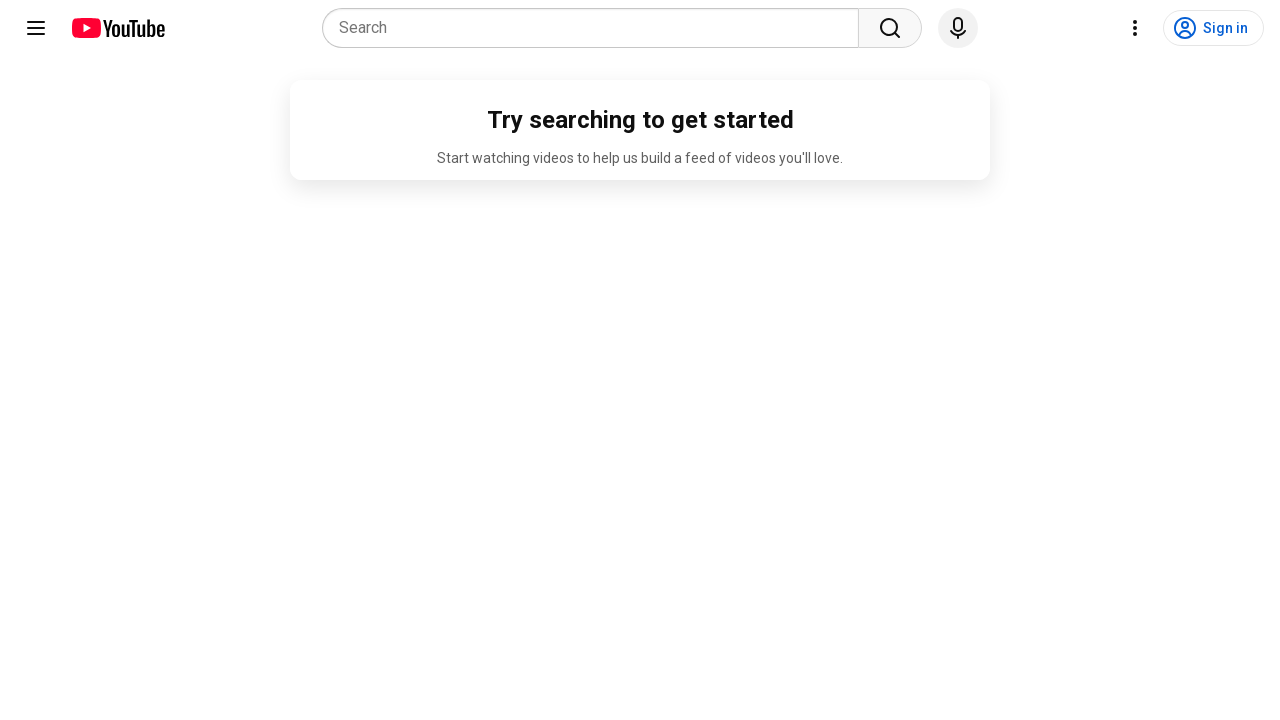

Retrieved title from YouTube main tab
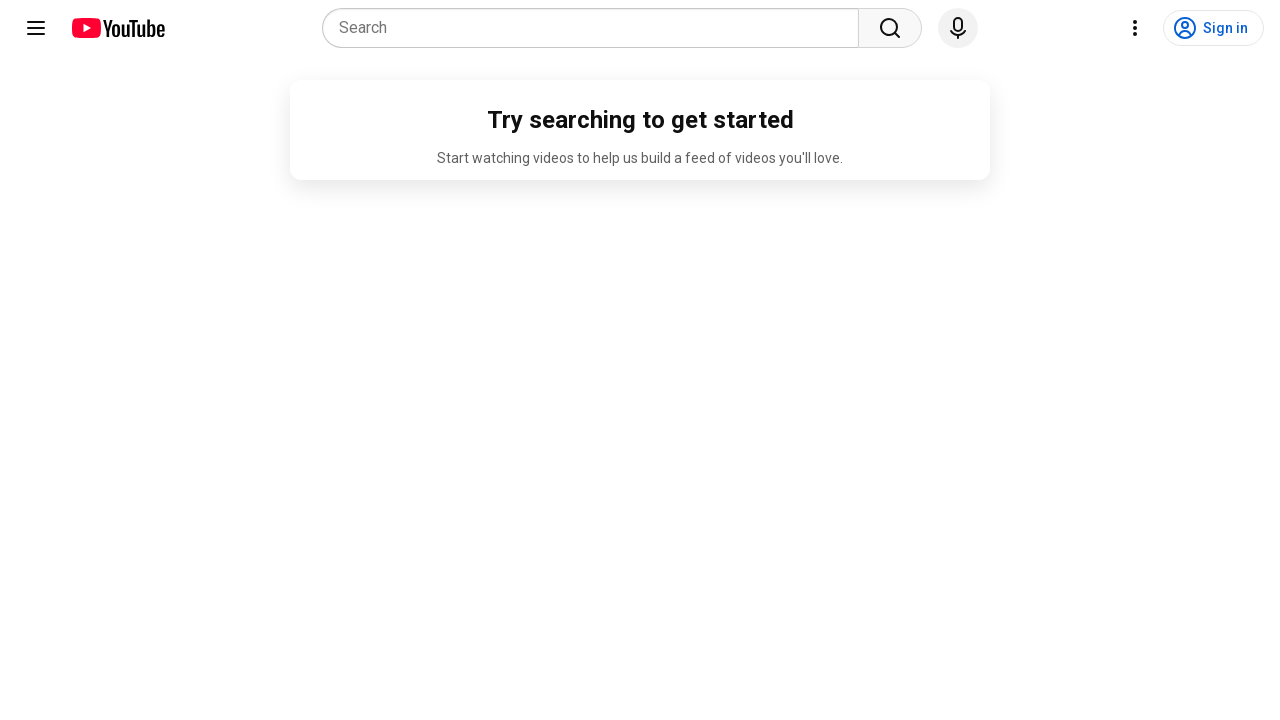

Opened a new browser tab
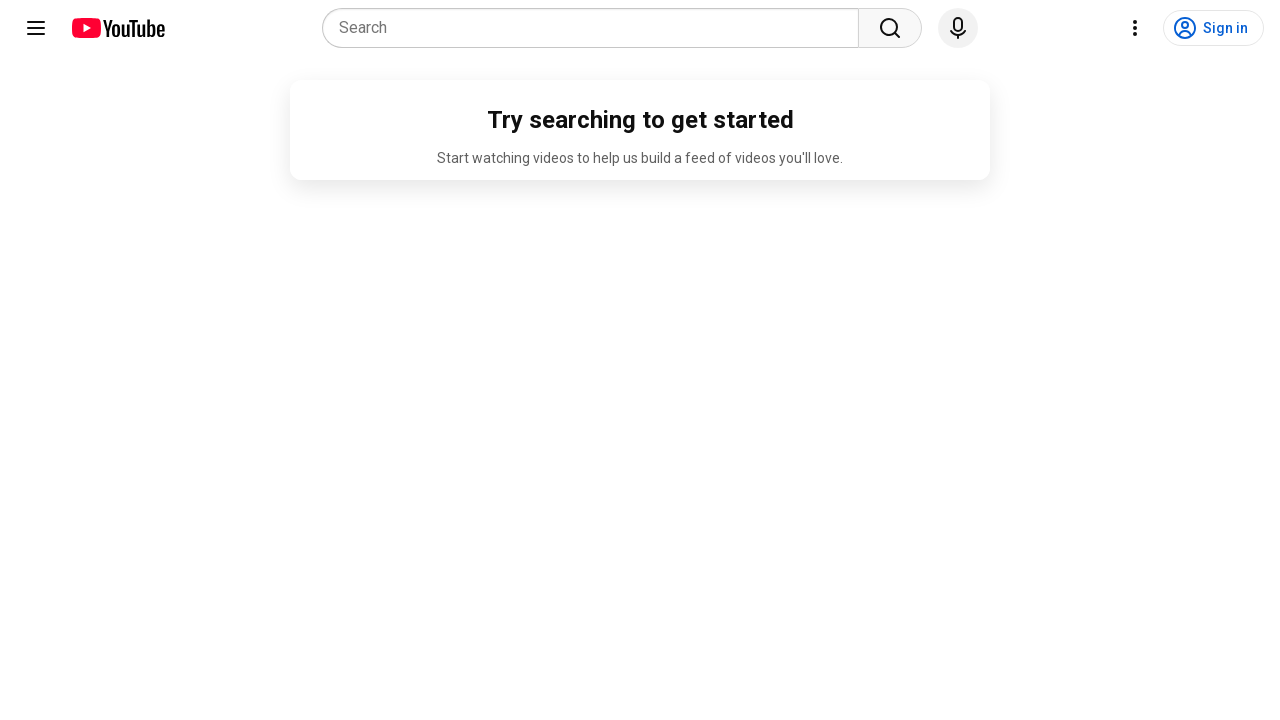

Navigated to Flipkart homepage in new tab
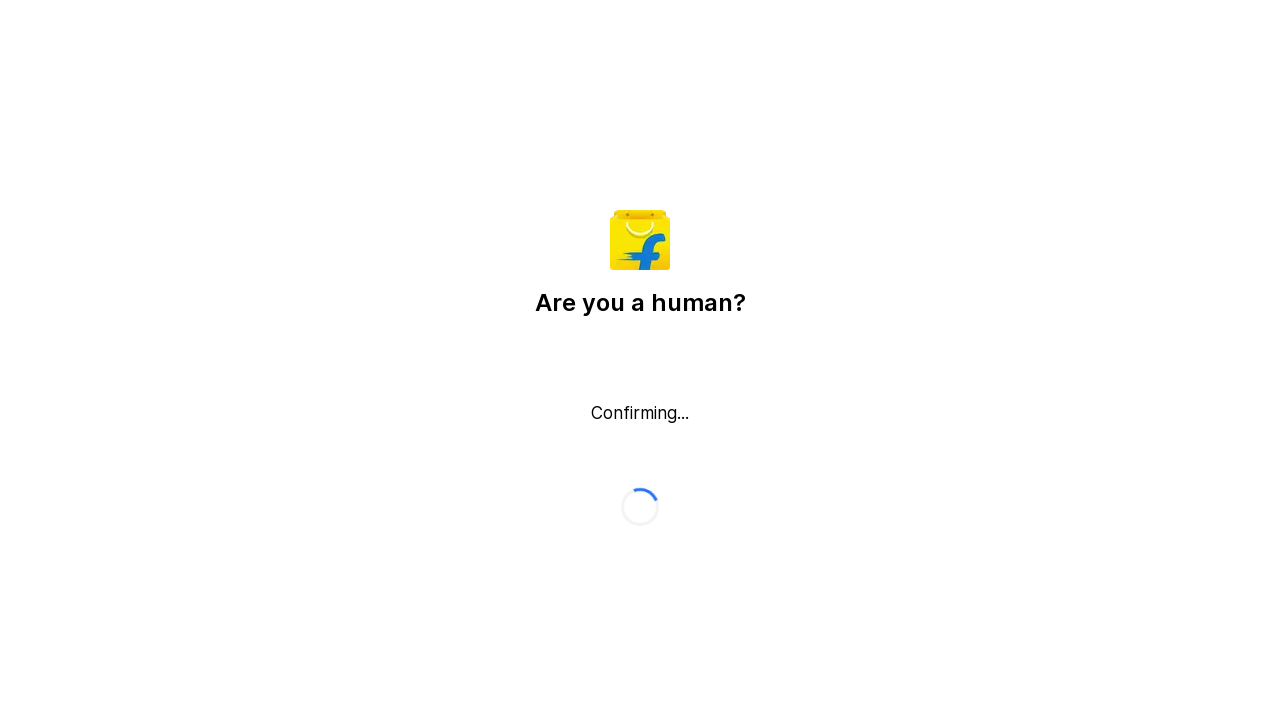

Retrieved title from Flipkart tab
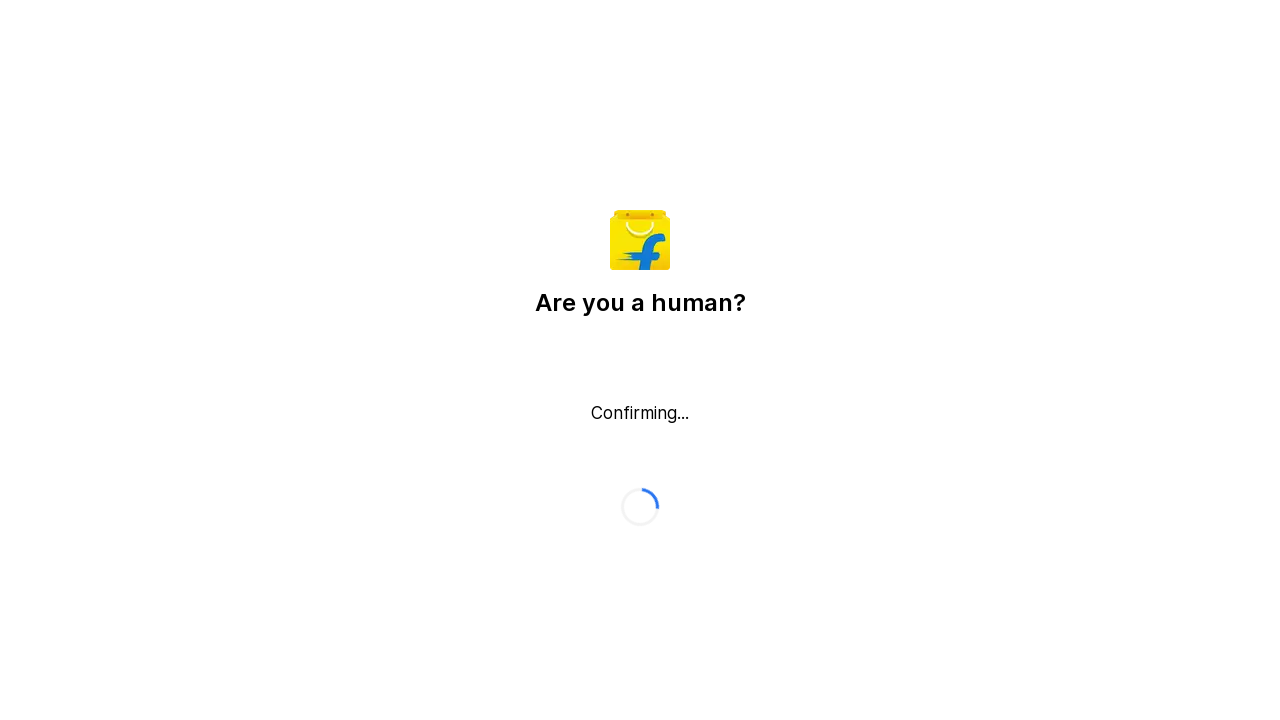

Waited for Flipkart page to load (domcontentloaded state)
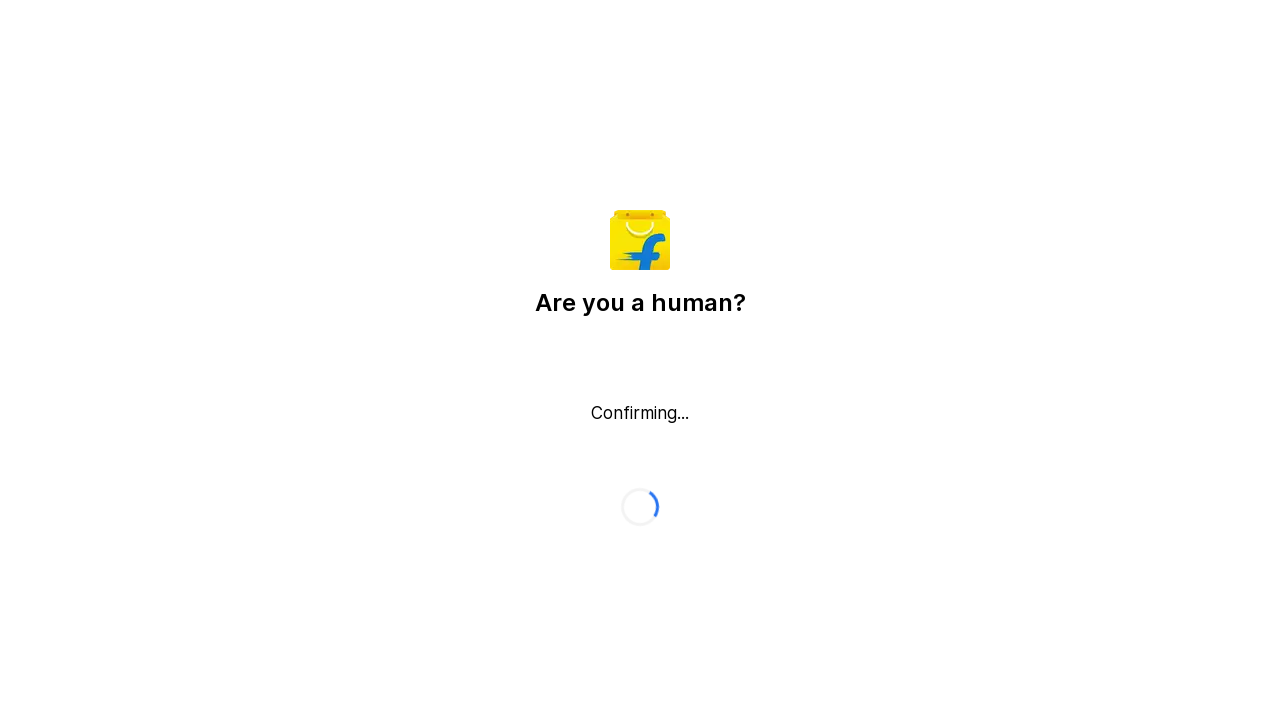

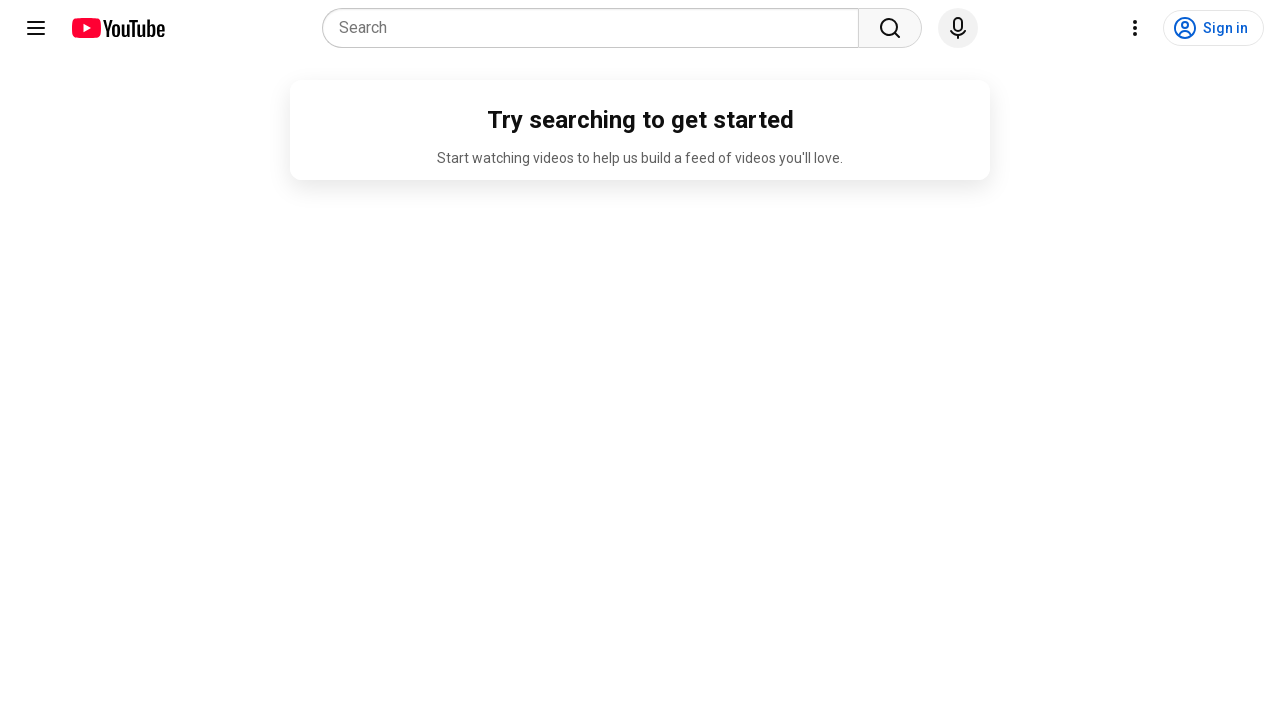